Tests filling in the current address field on a practice automation form with a sample address

Starting URL: https://demoqa.com/automation-practice-form

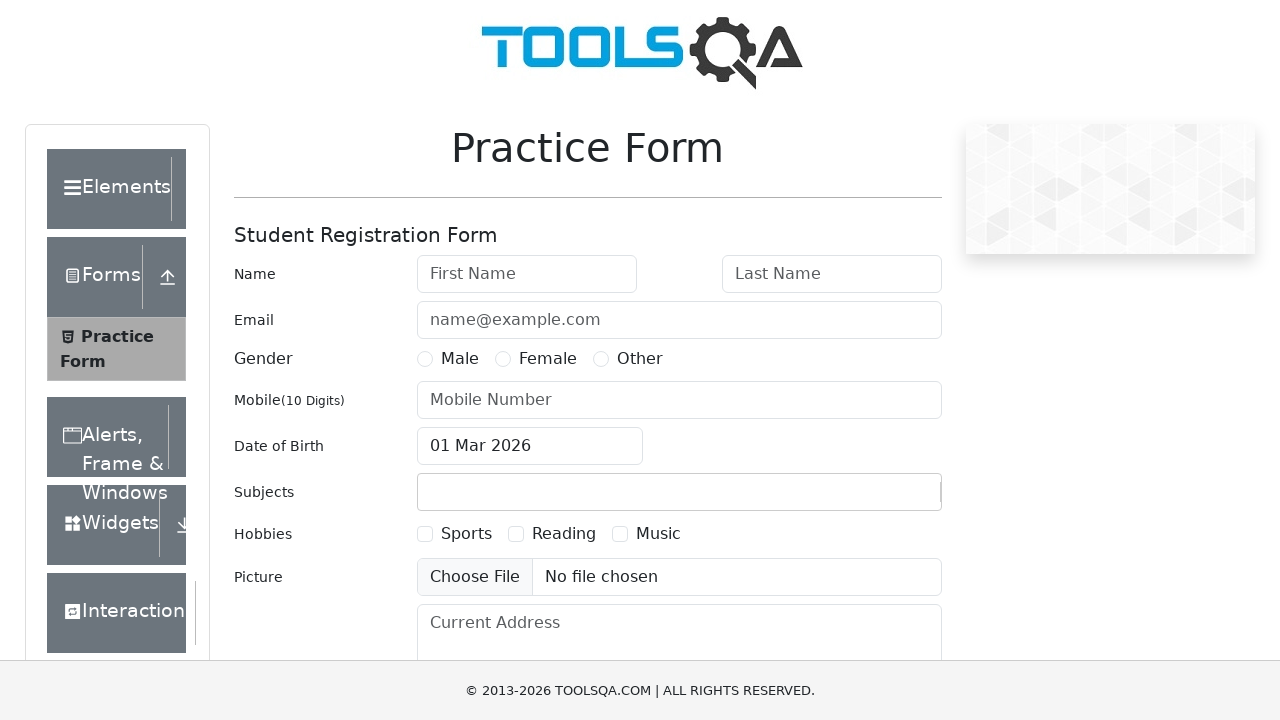

Filled current address field with sample address 'ka 32 Nasrin Mintu Road, Nadda, Dhaka -1212' on textarea#currentAddress
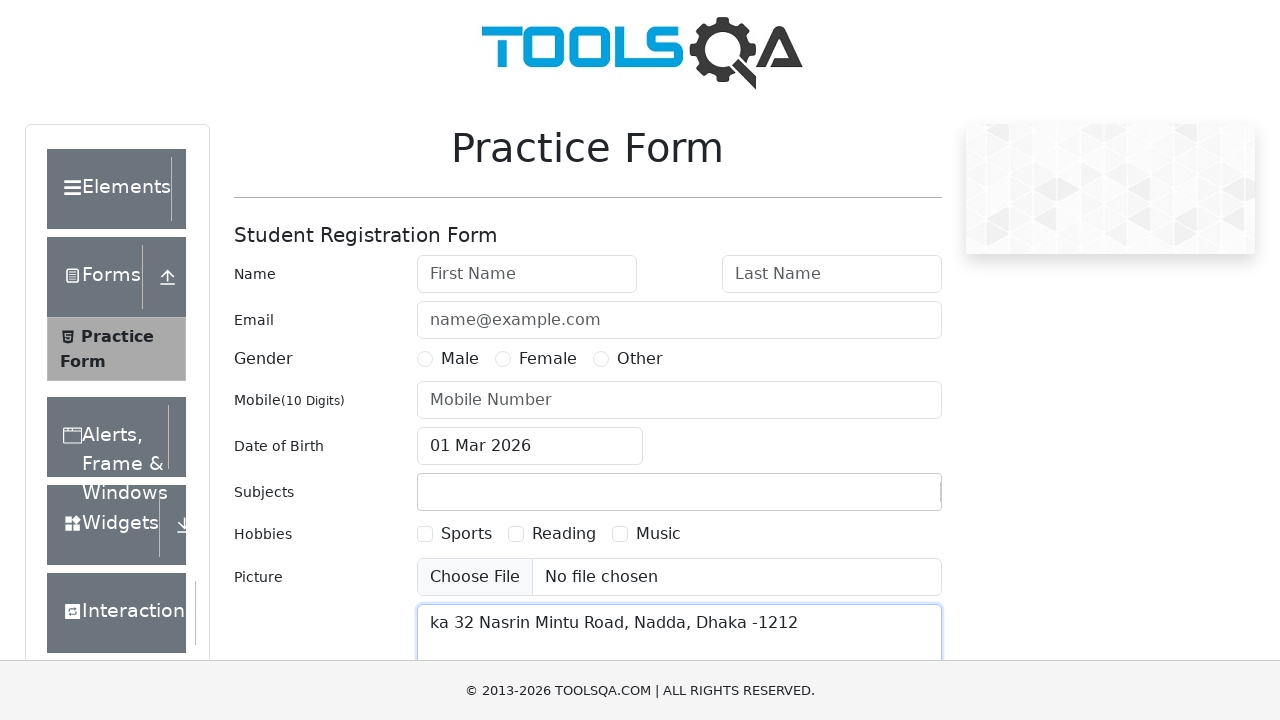

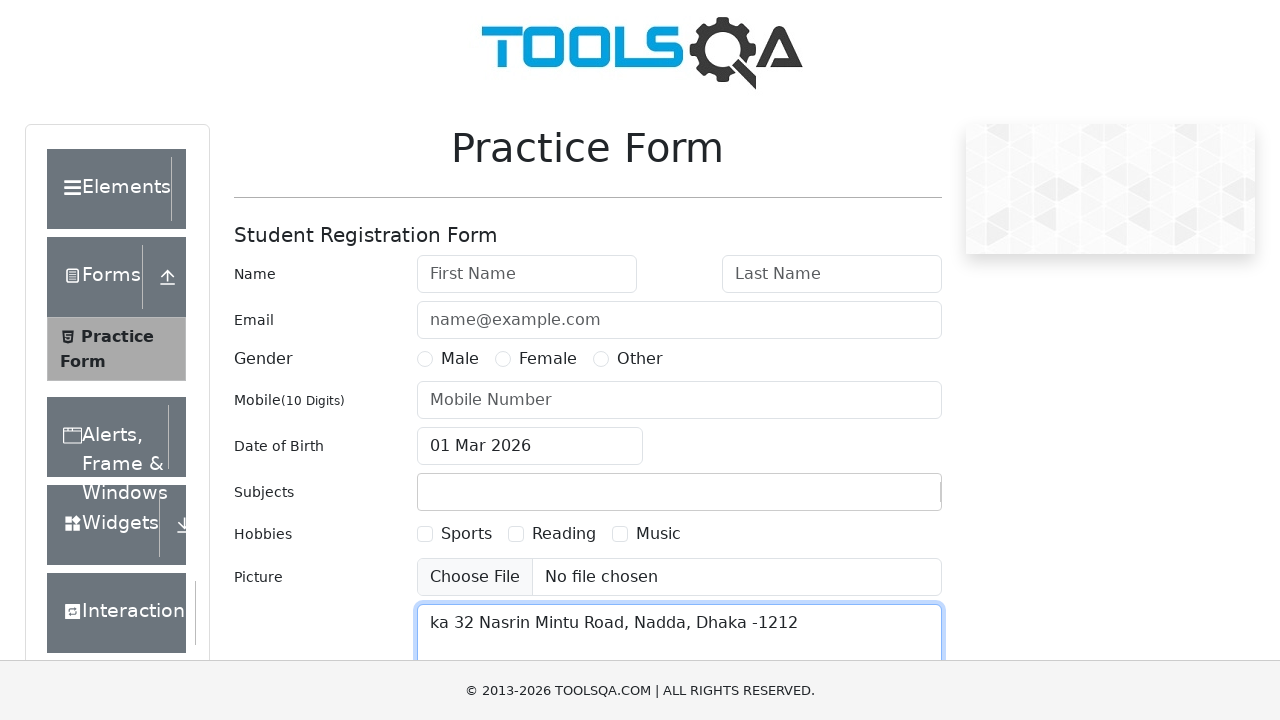